Tests opting out of A/B testing by adding an opt-out cookie on the homepage before navigating to the A/B test page, then verifying the opt-out heading appears.

Starting URL: http://the-internet.herokuapp.com

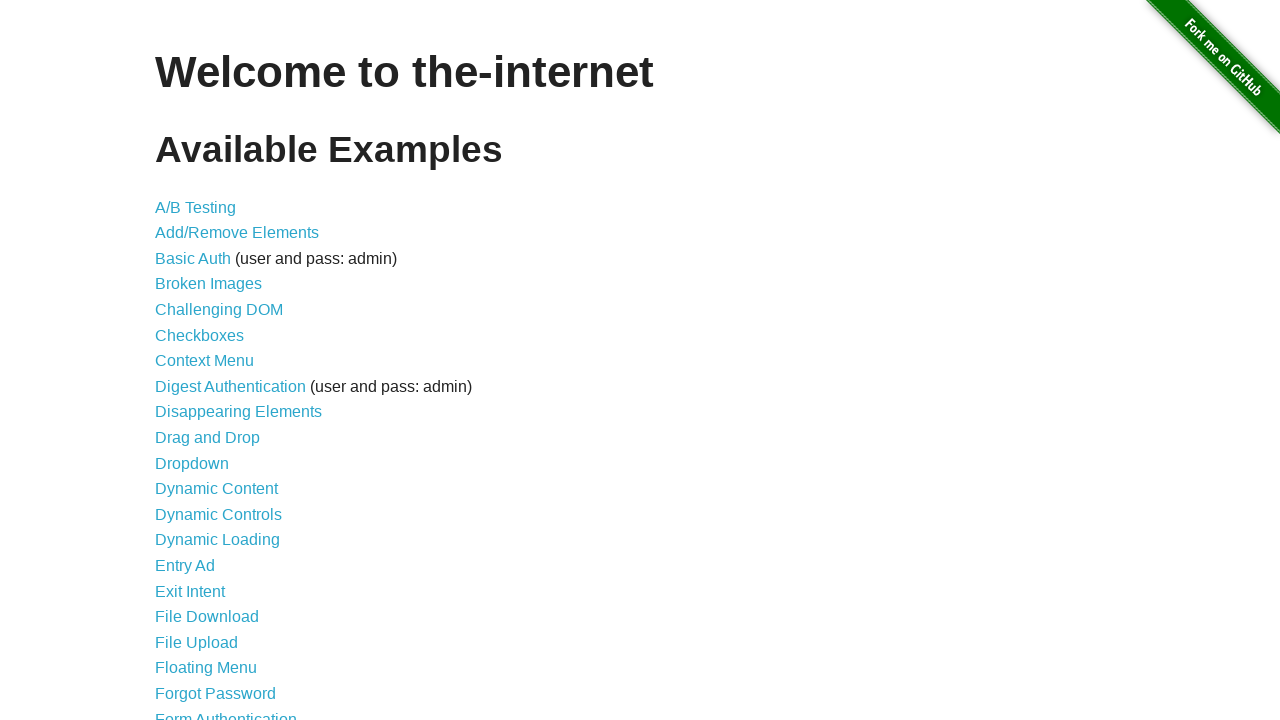

Added optimizelyOptOut cookie to opt out of A/B testing on homepage
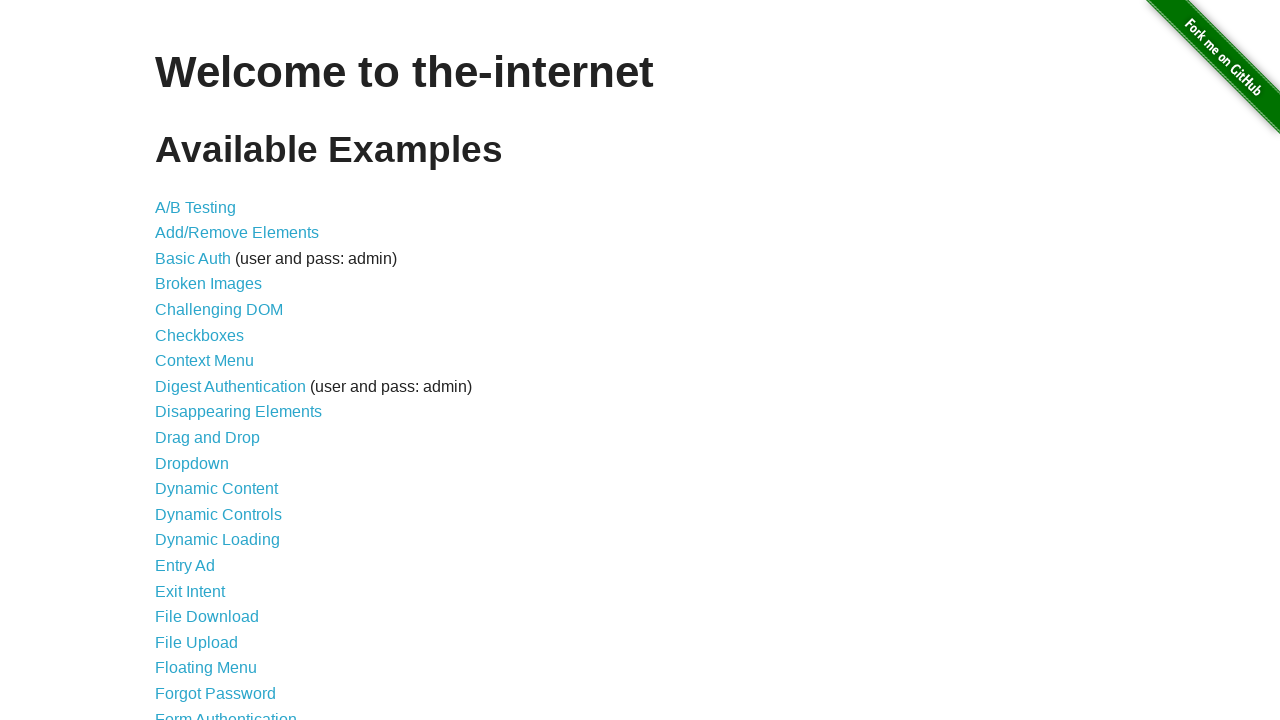

Navigated to A/B test page
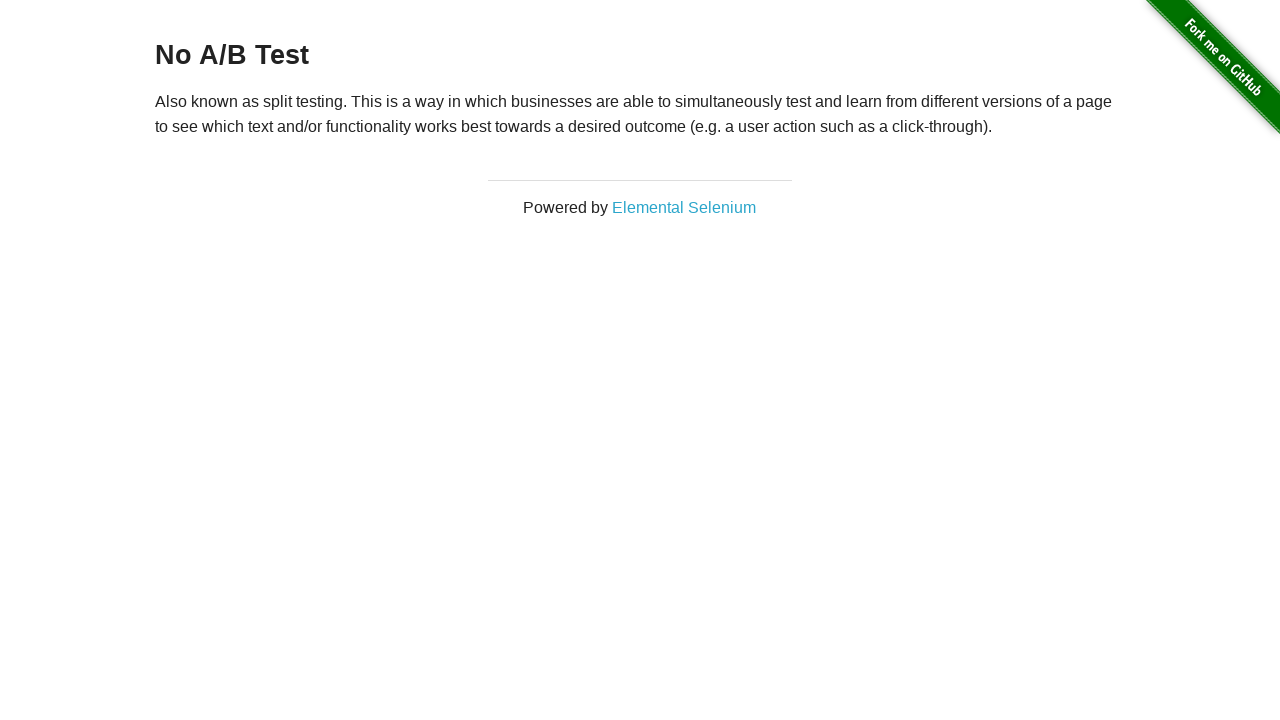

Retrieved heading text from A/B test page
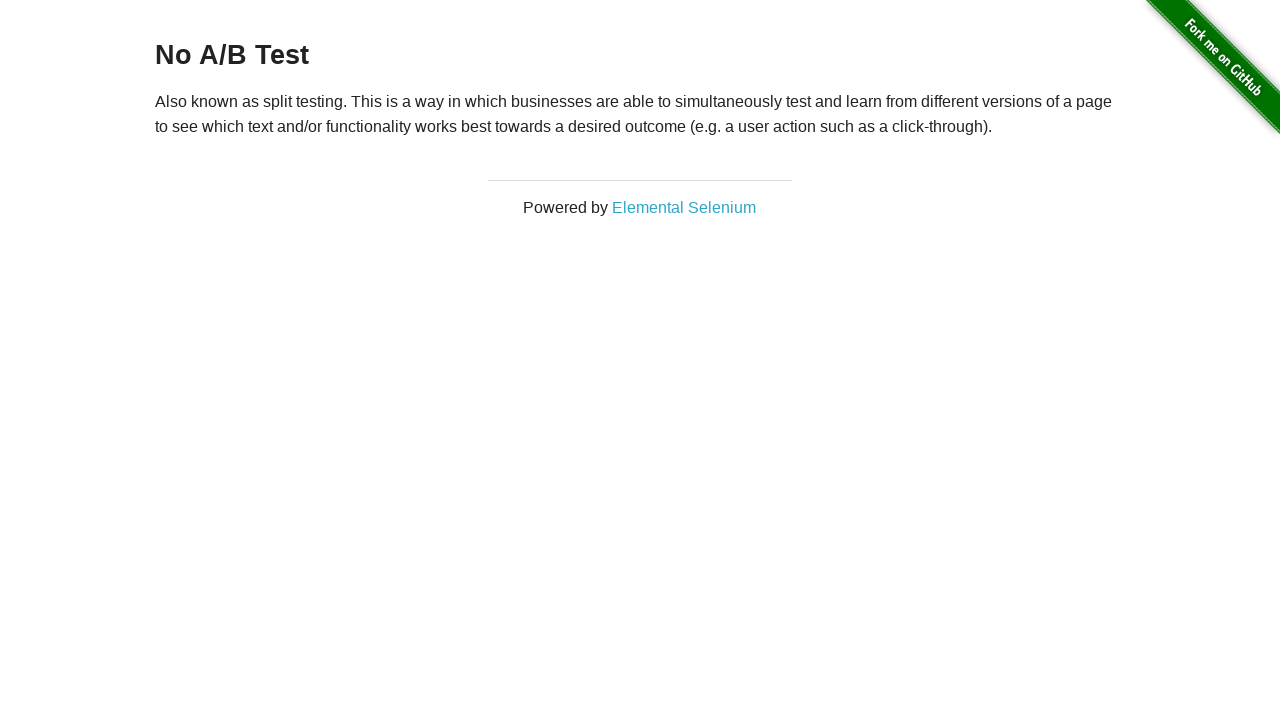

Verified that heading displays 'No A/B Test' confirming opt-out cookie is working
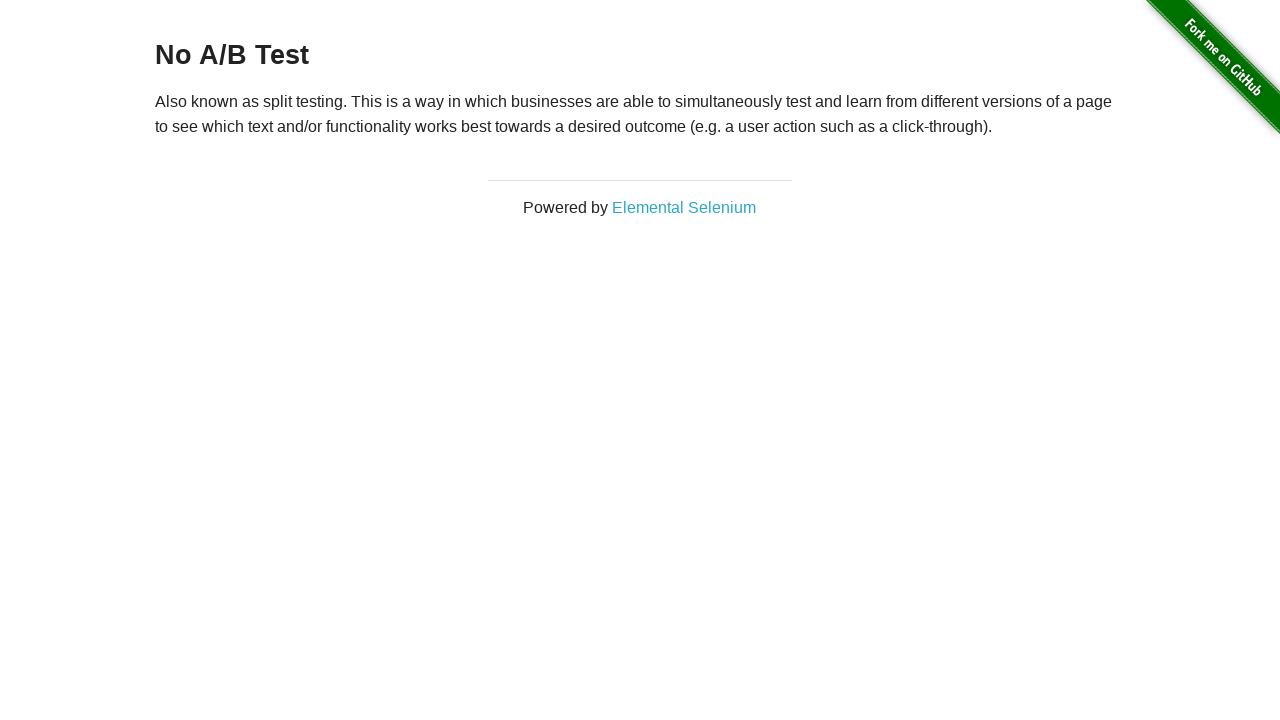

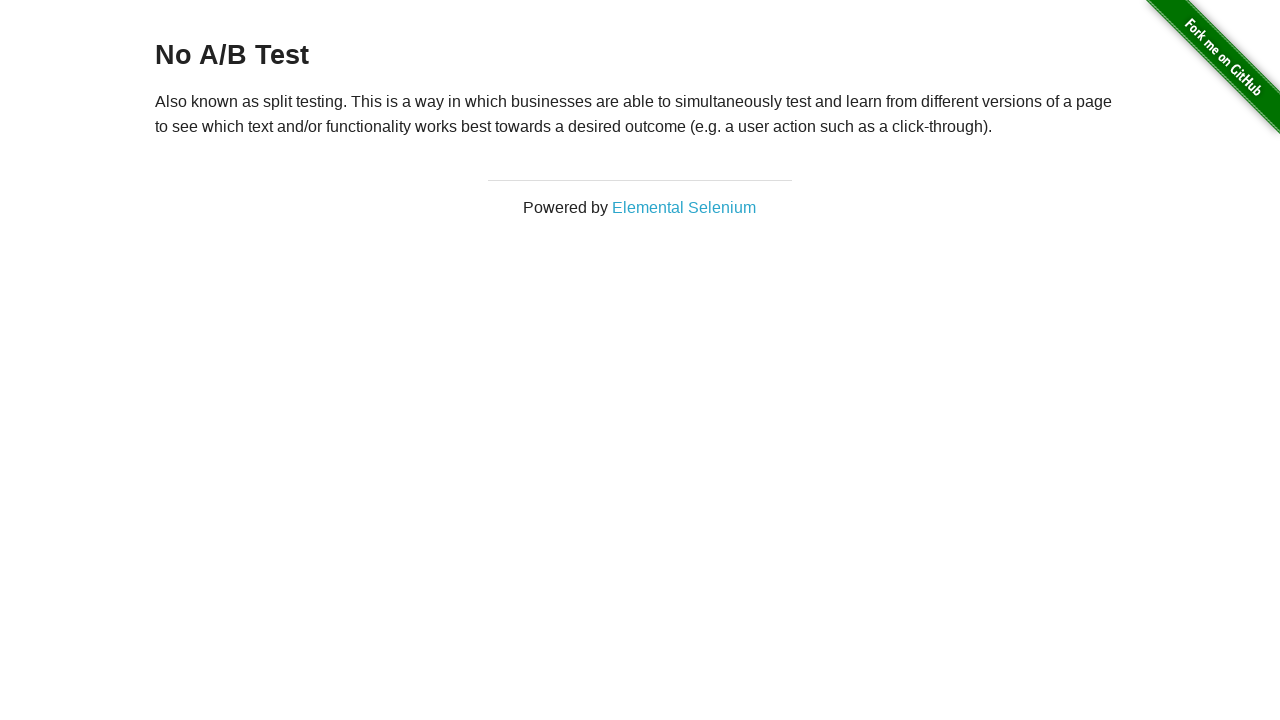